Tests multiple UI interactions on a demo automation site including navigating to frames and writing inside them, using datepickers to enter dates, and moving a slider widget to 50% position.

Starting URL: http://demo.automationtesting.in/Register.html

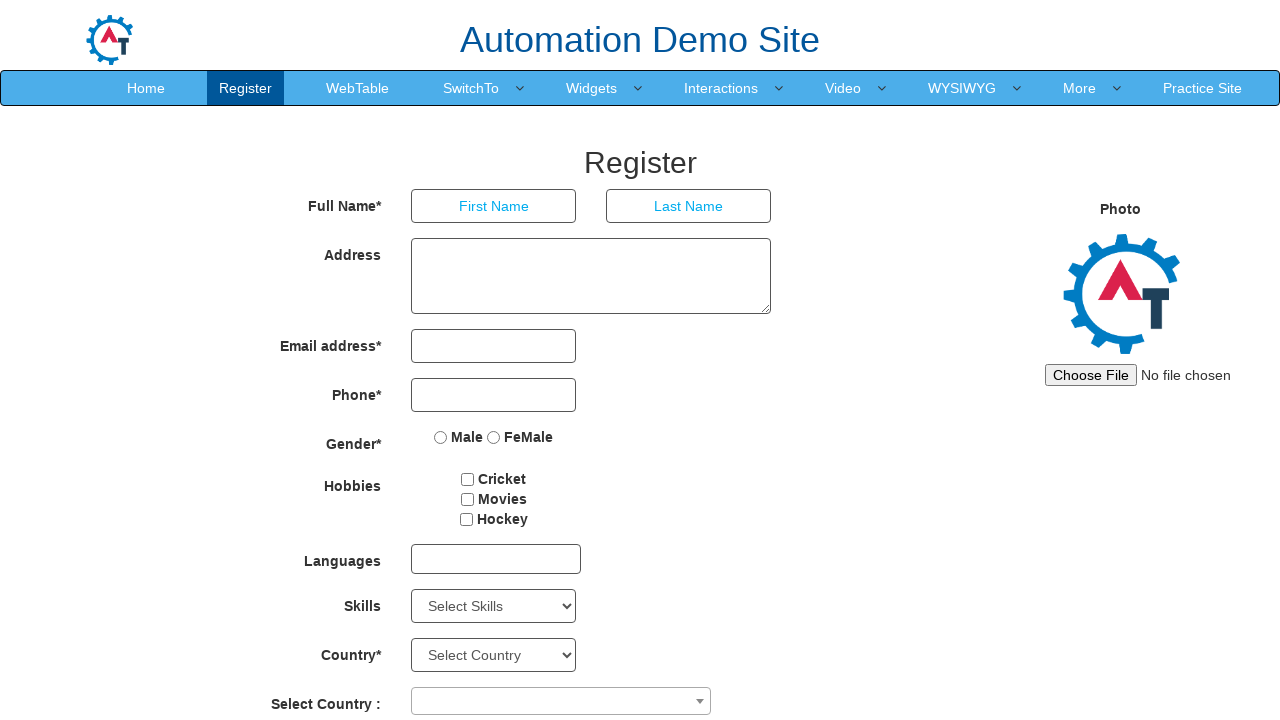

Clicked Switch To menu at (471, 88) on xpath=//html/body/header/nav/div/div[2]/ul/li[4]/a
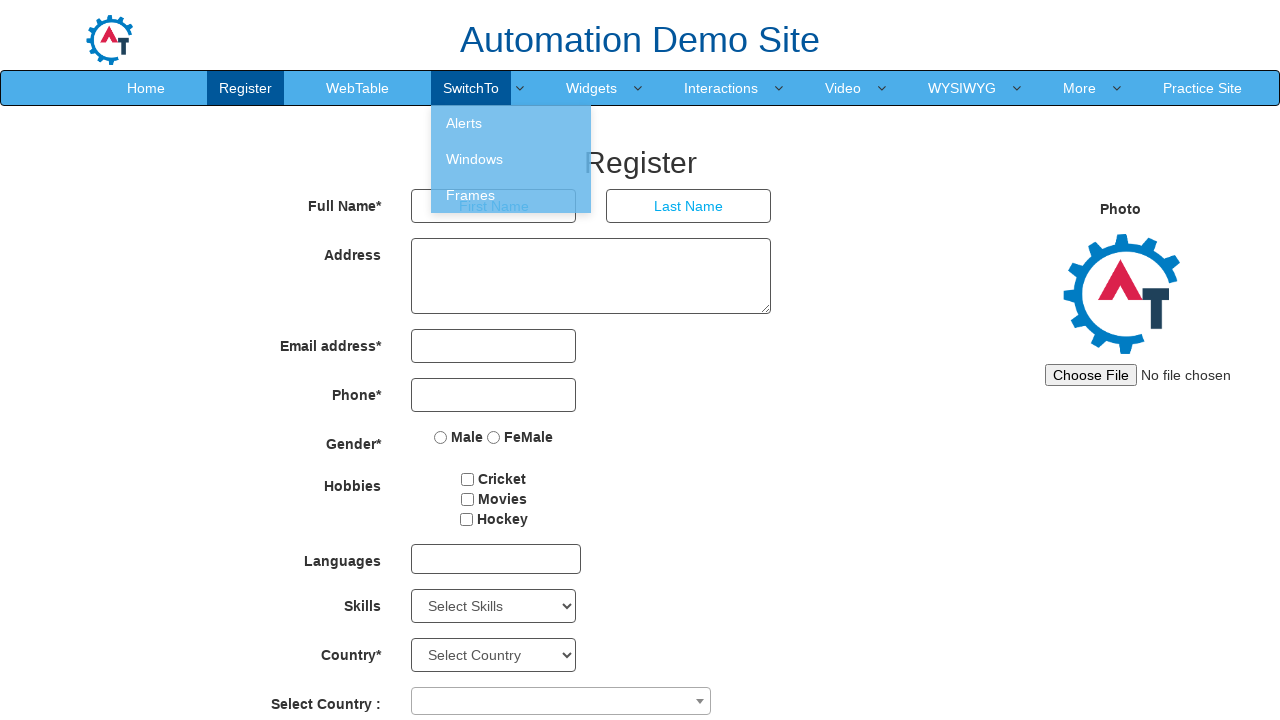

Clicked on Frames submenu at (511, 195) on xpath=//html/body/header/nav/div/div[2]/ul/li[4]/ul/li[3]/a
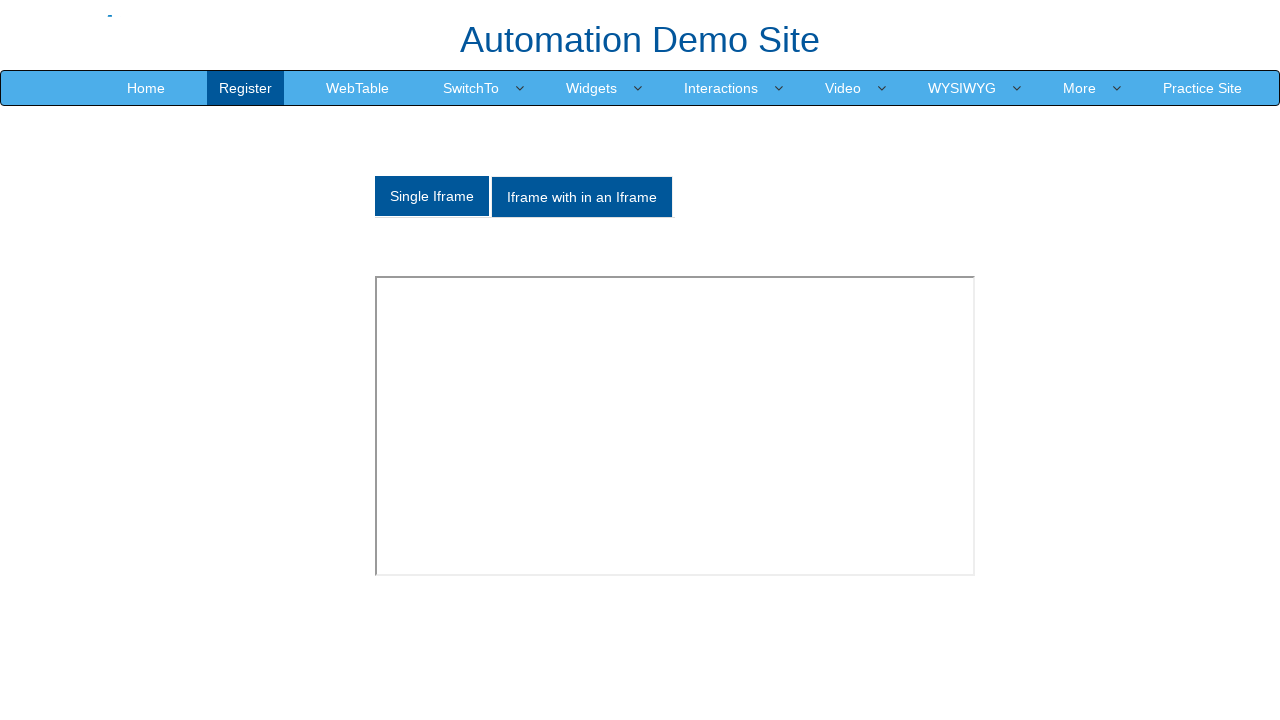

Waited 2 seconds for page to load
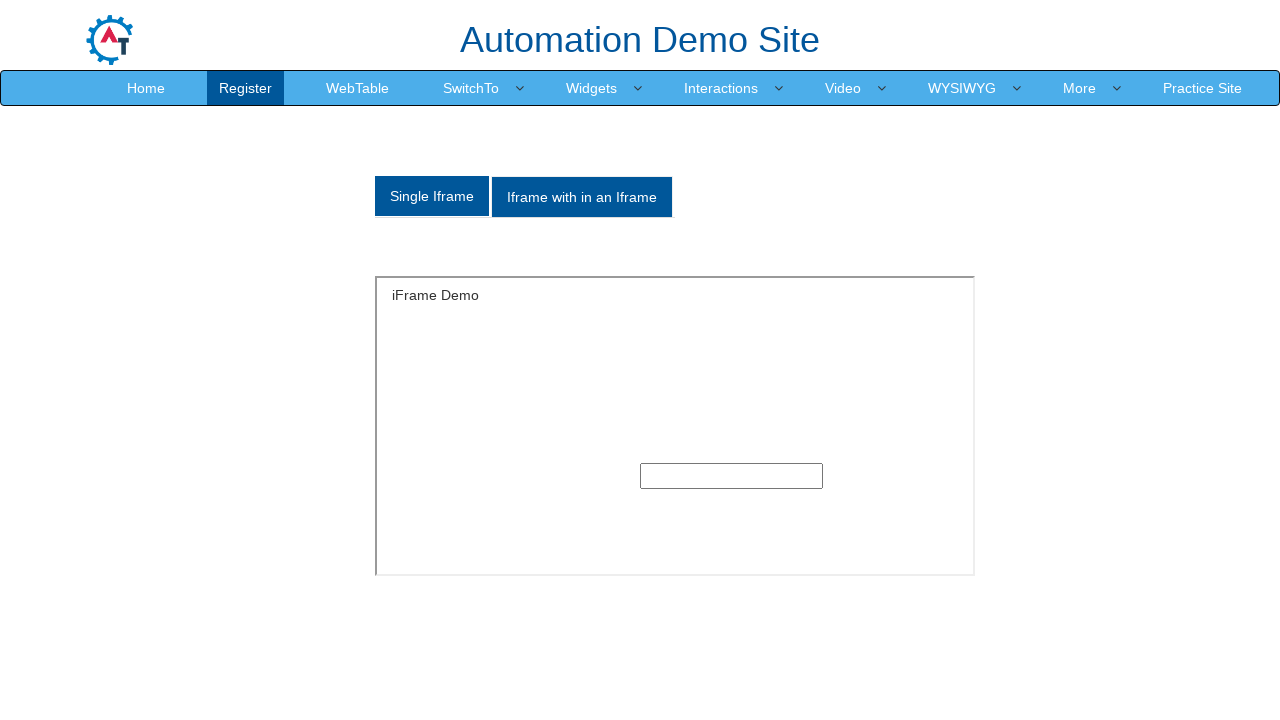

Clicked to dismiss any popup at (10, 20)
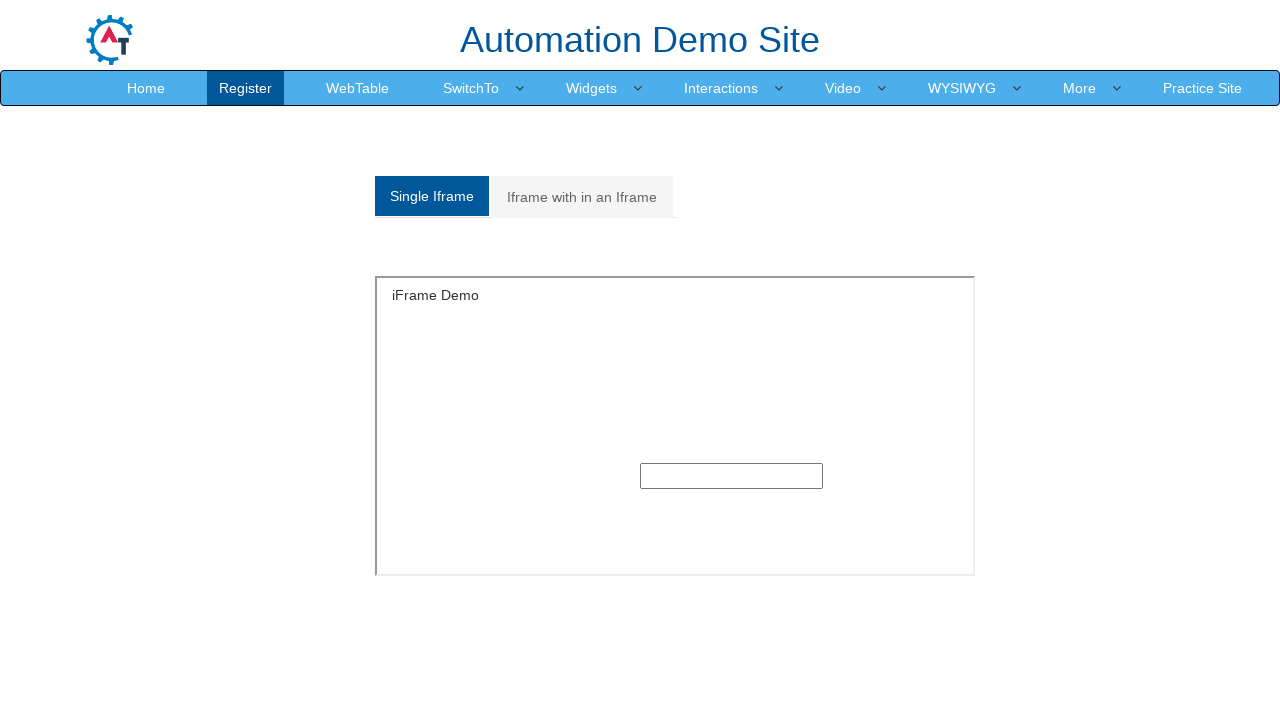

Waited 2 seconds
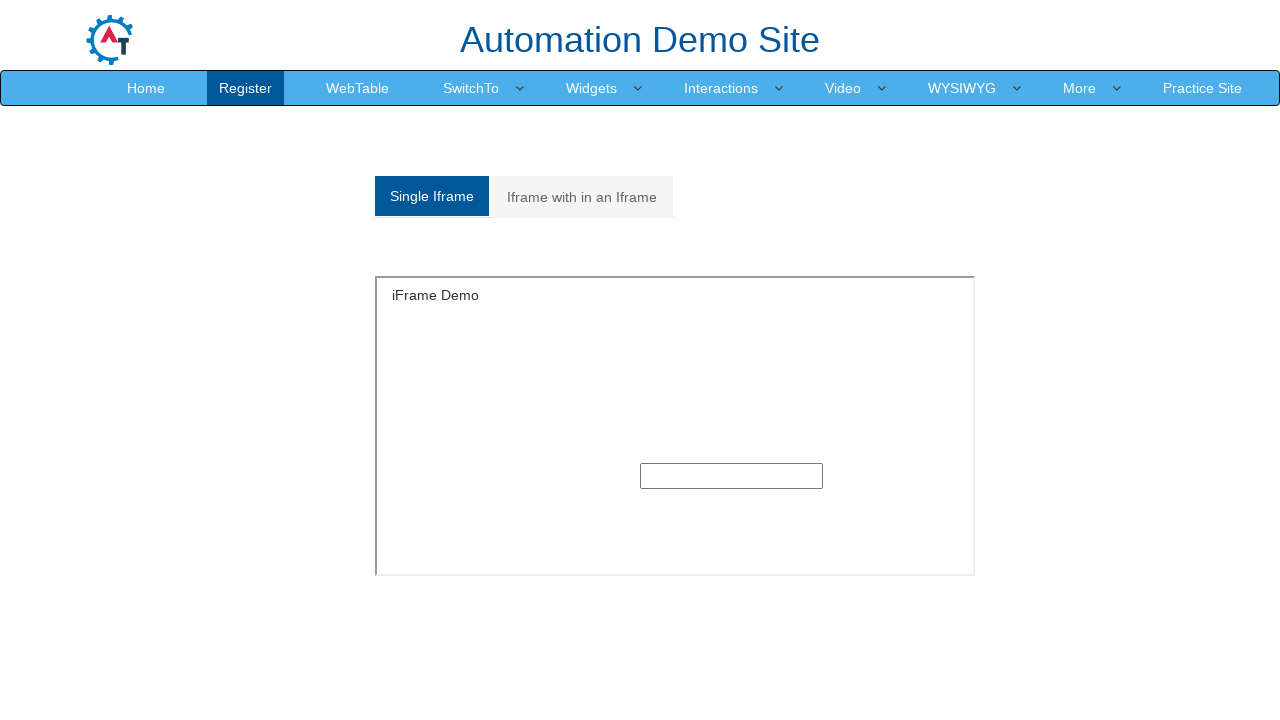

Located single frame with id 'singleframe'
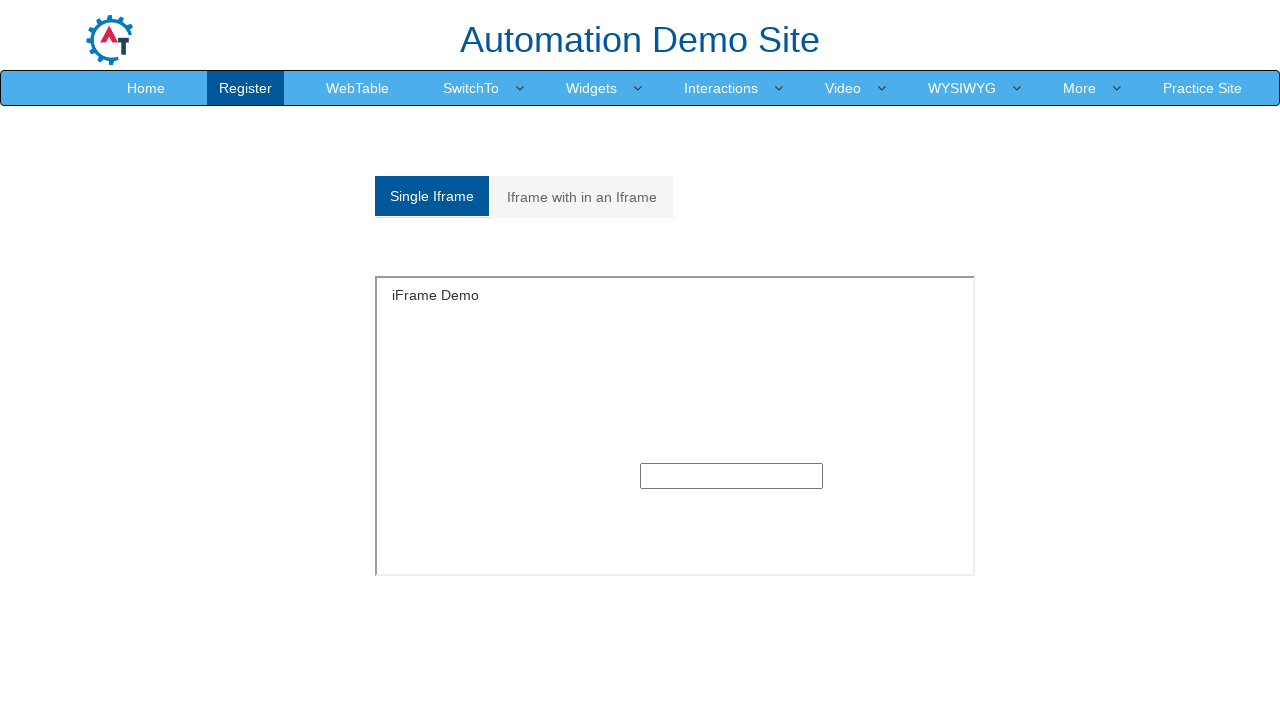

Clicked input field inside frame at (732, 476) on #singleframe >> internal:control=enter-frame >> input
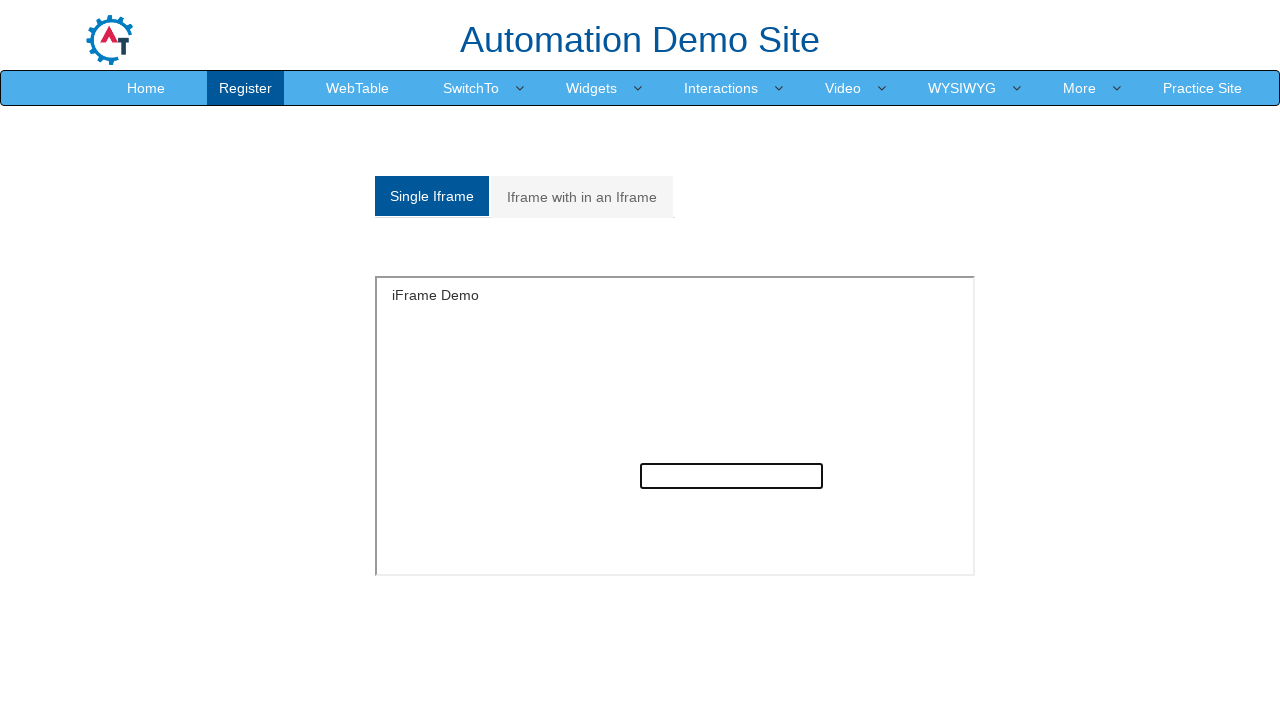

Filled frame input with 'Escrevi com minha automação!' on #singleframe >> internal:control=enter-frame >> input
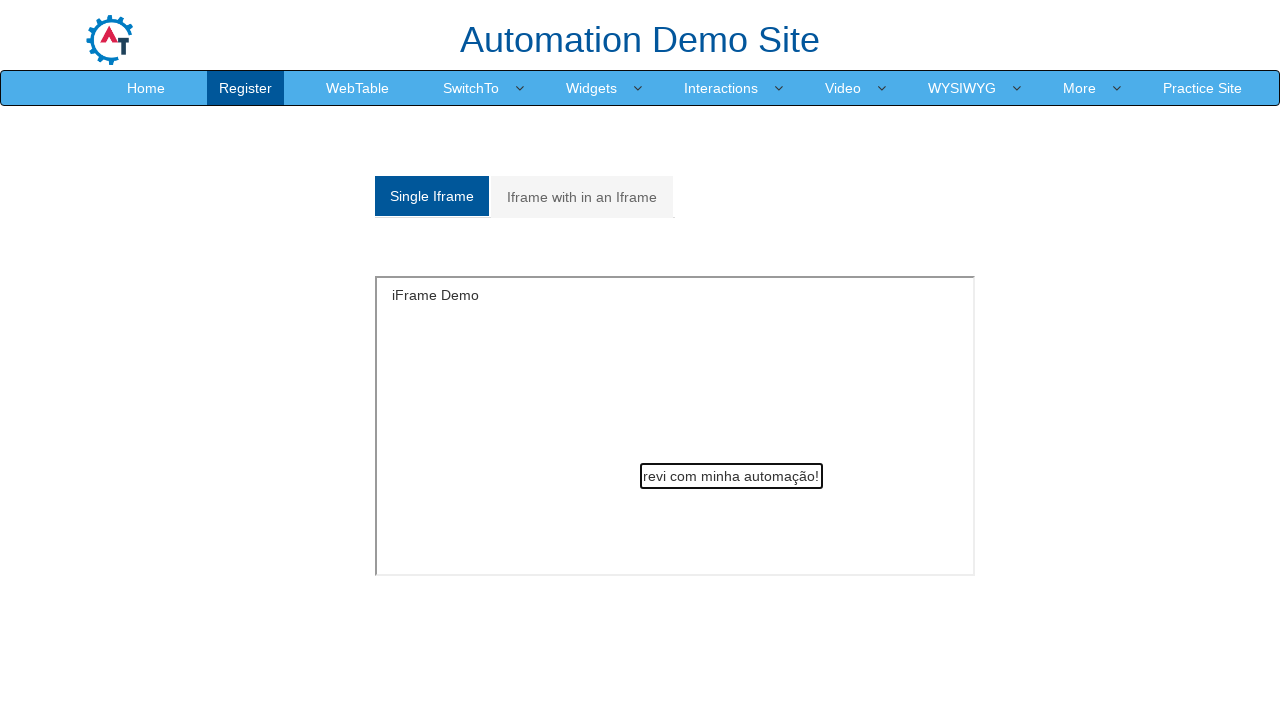

Waited 2 seconds
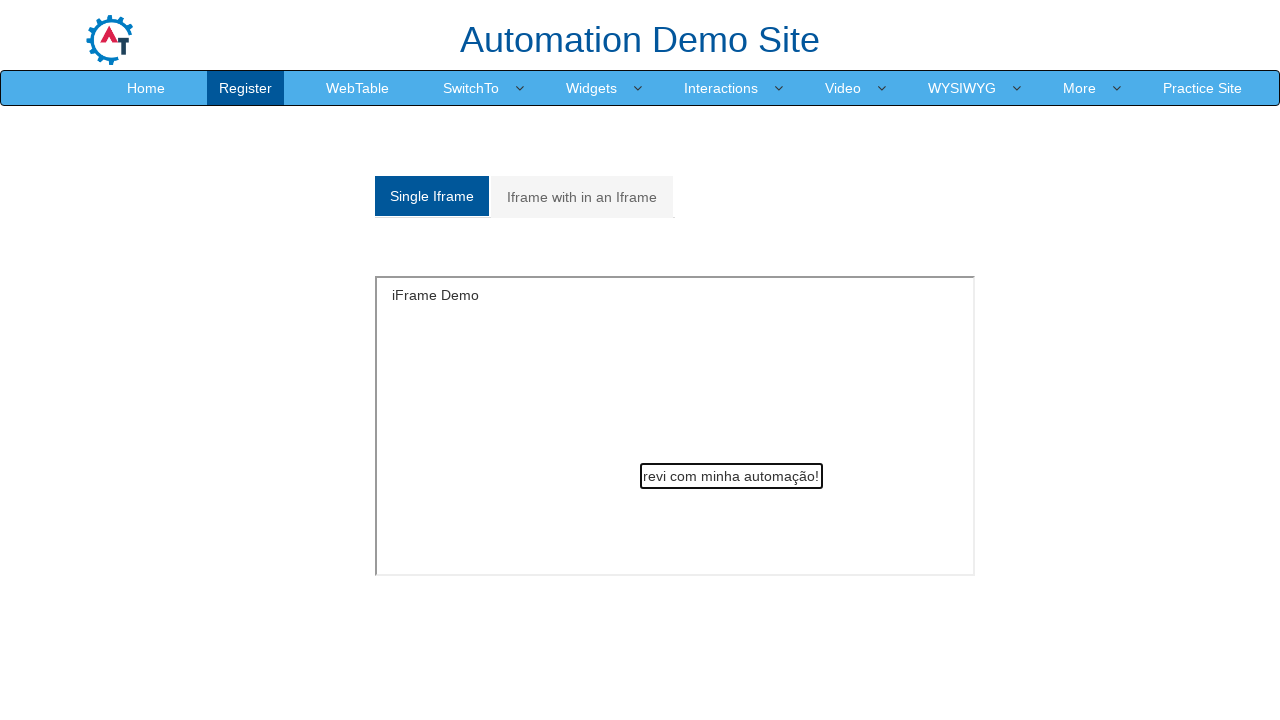

Clicked Widgets menu at (592, 88) on xpath=//html/body/header/nav/div/div[2]/ul/li[5]/a
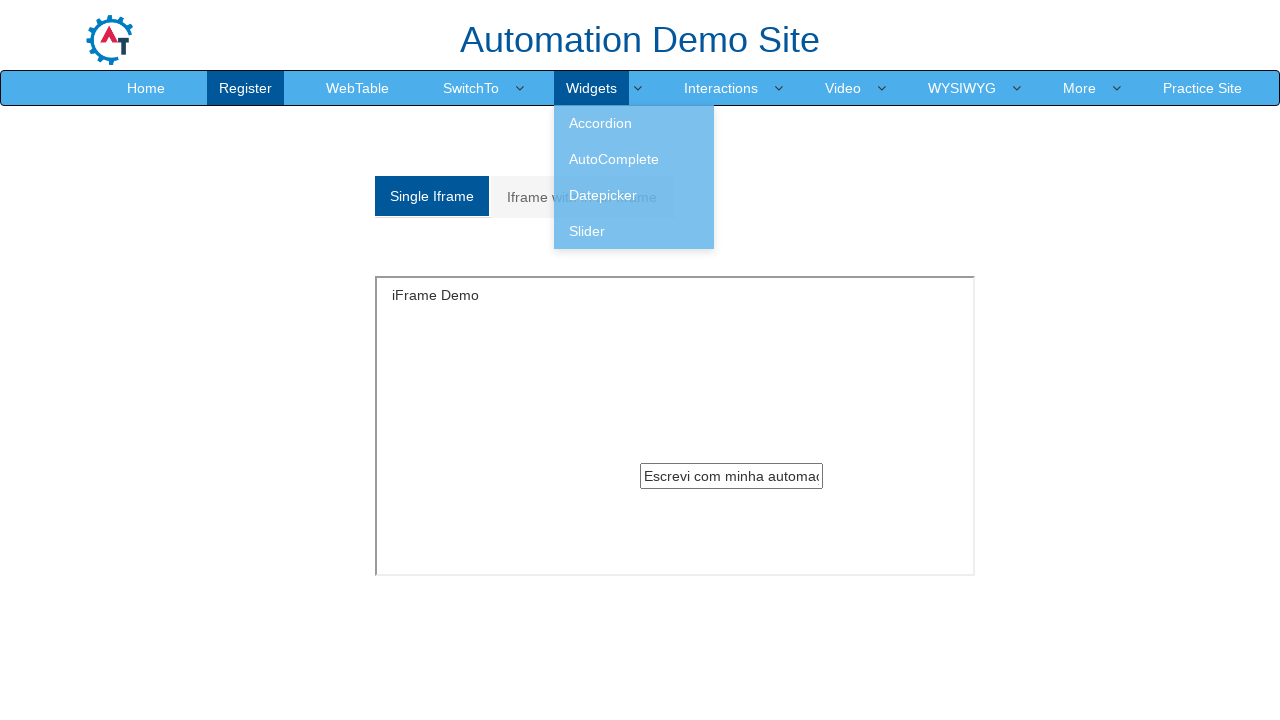

Clicked Datepicker submenu at (634, 195) on xpath=//html/body/header/nav/div/div[2]/ul/li[5]/ul/li[3]/a
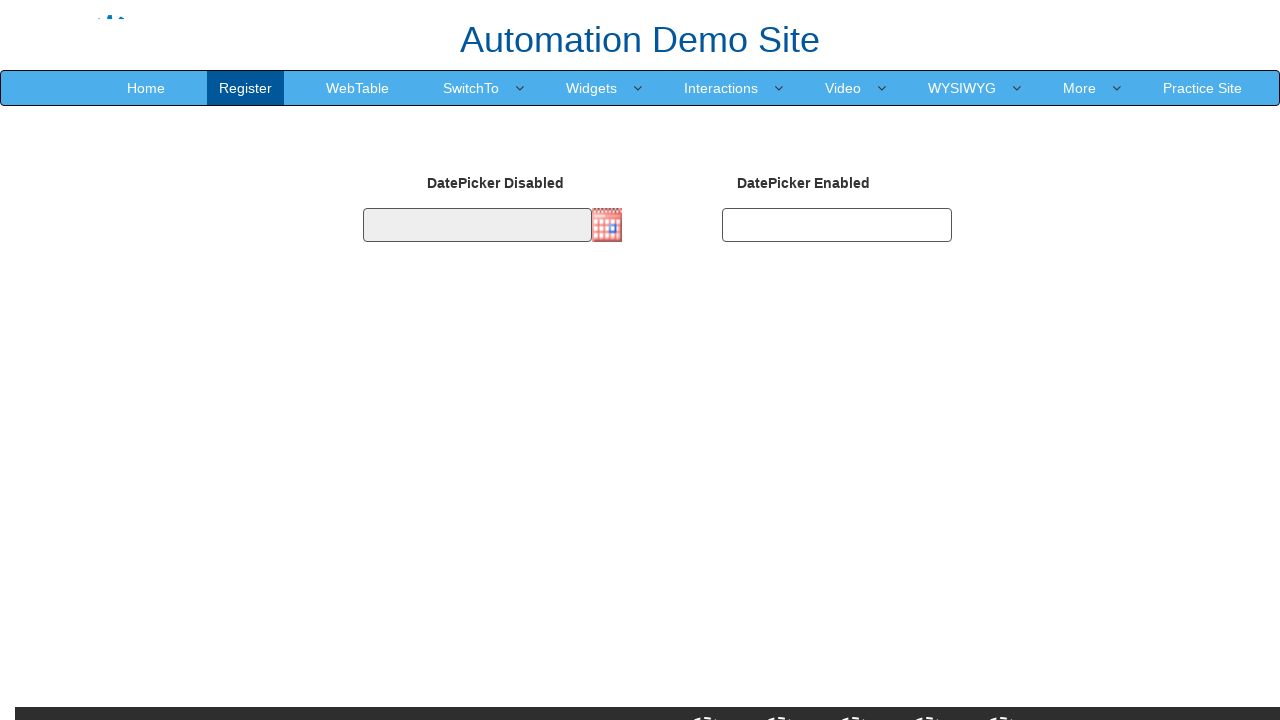

Waited 2 seconds for datepicker page to load
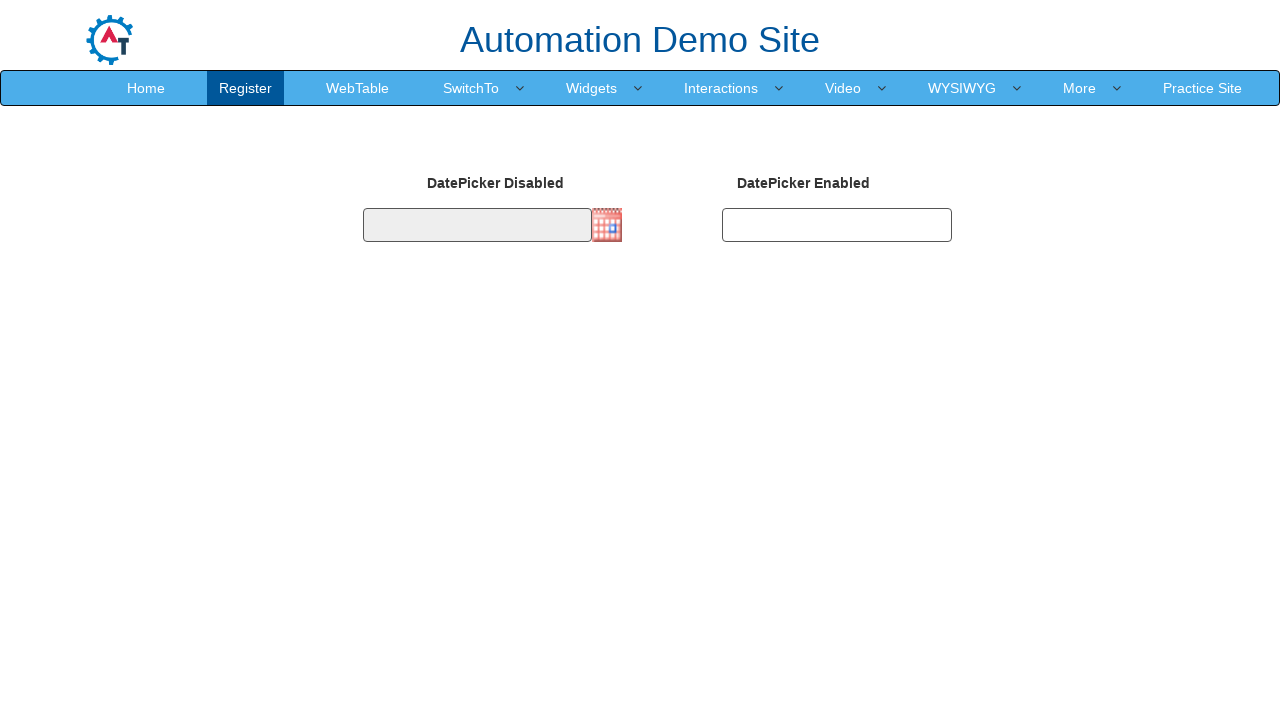

Clicked first datepicker field at (477, 225) on #datepicker1
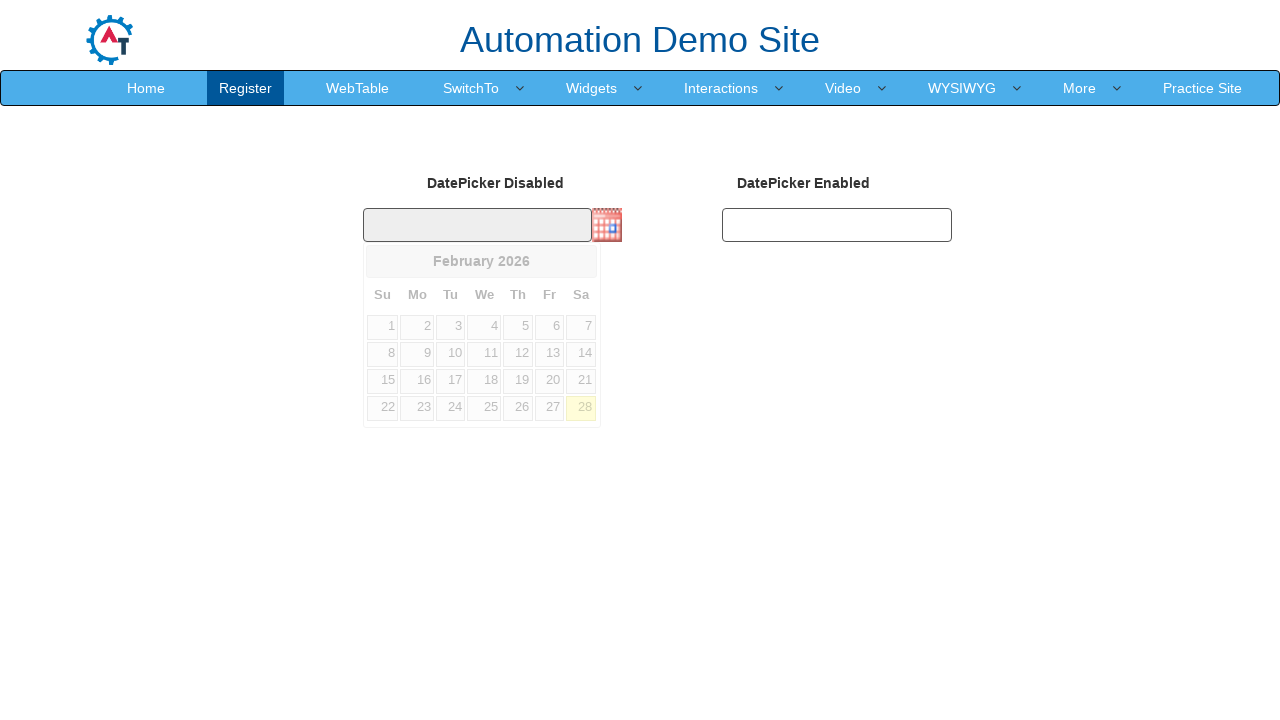

Removed readonly attribute from first datepicker
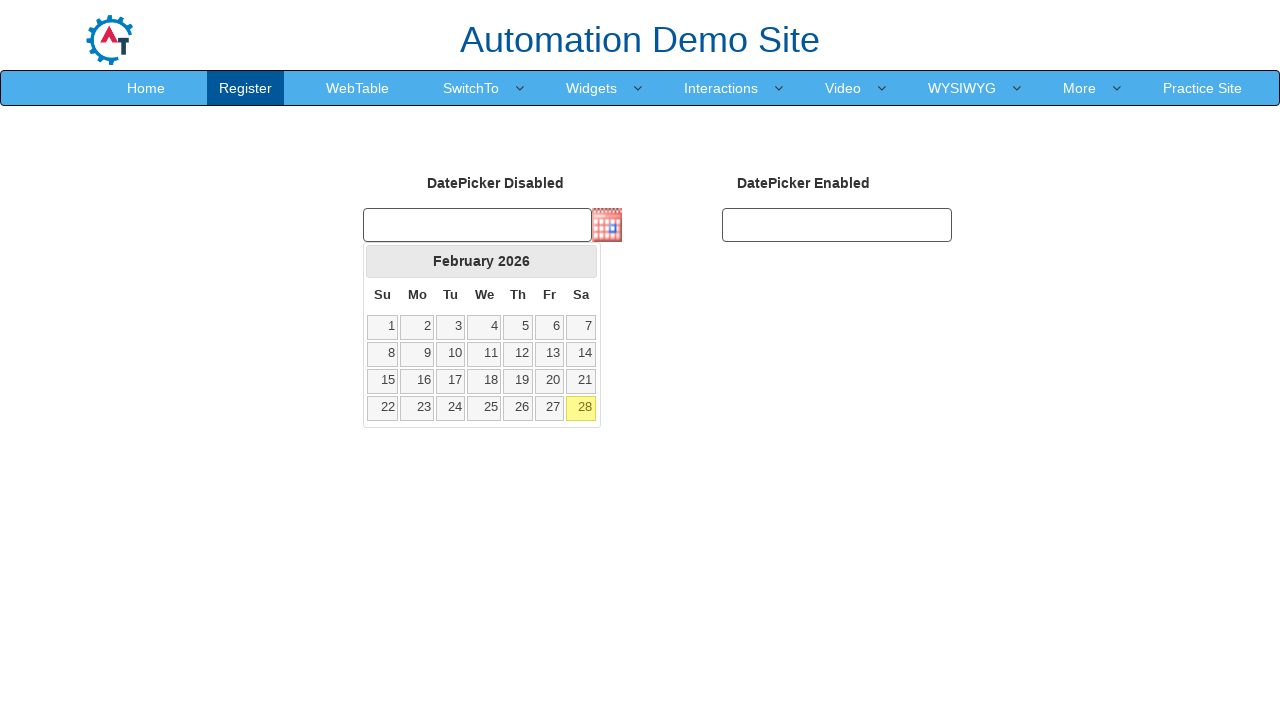

Filled first datepicker with date '10/14/1983' on #datepicker1
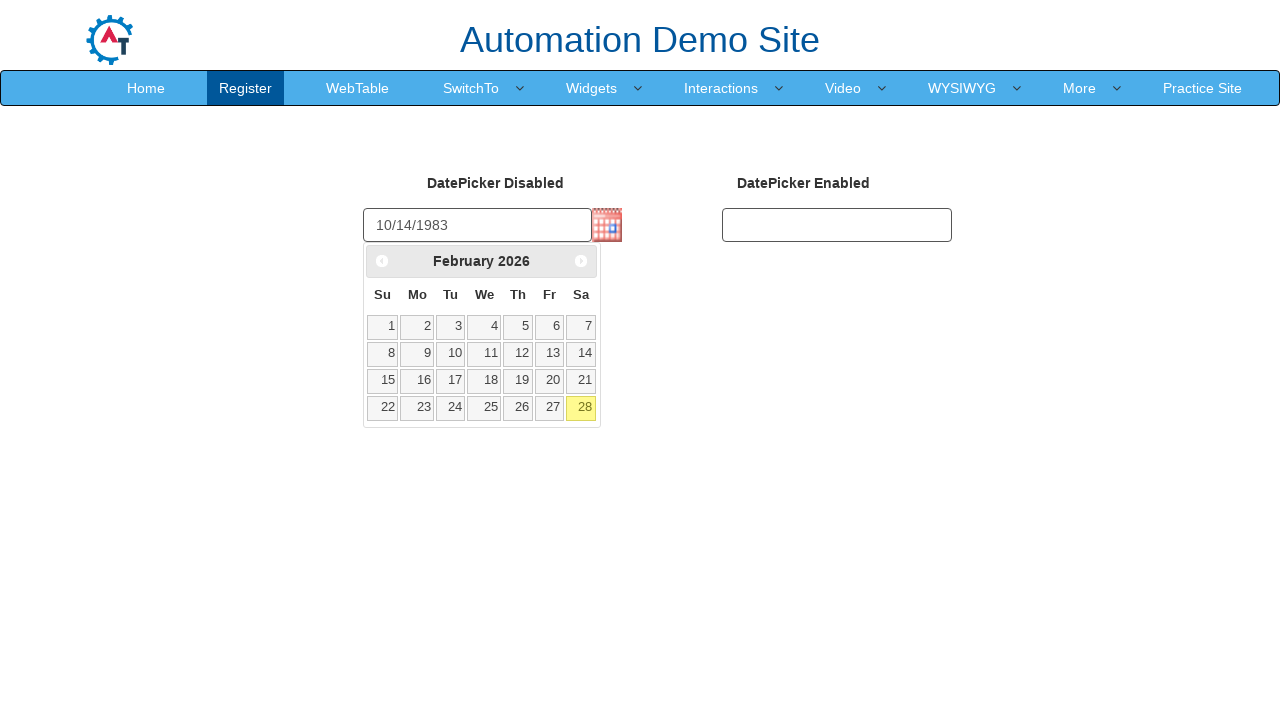

Pressed Enter to confirm first datepicker on #datepicker1
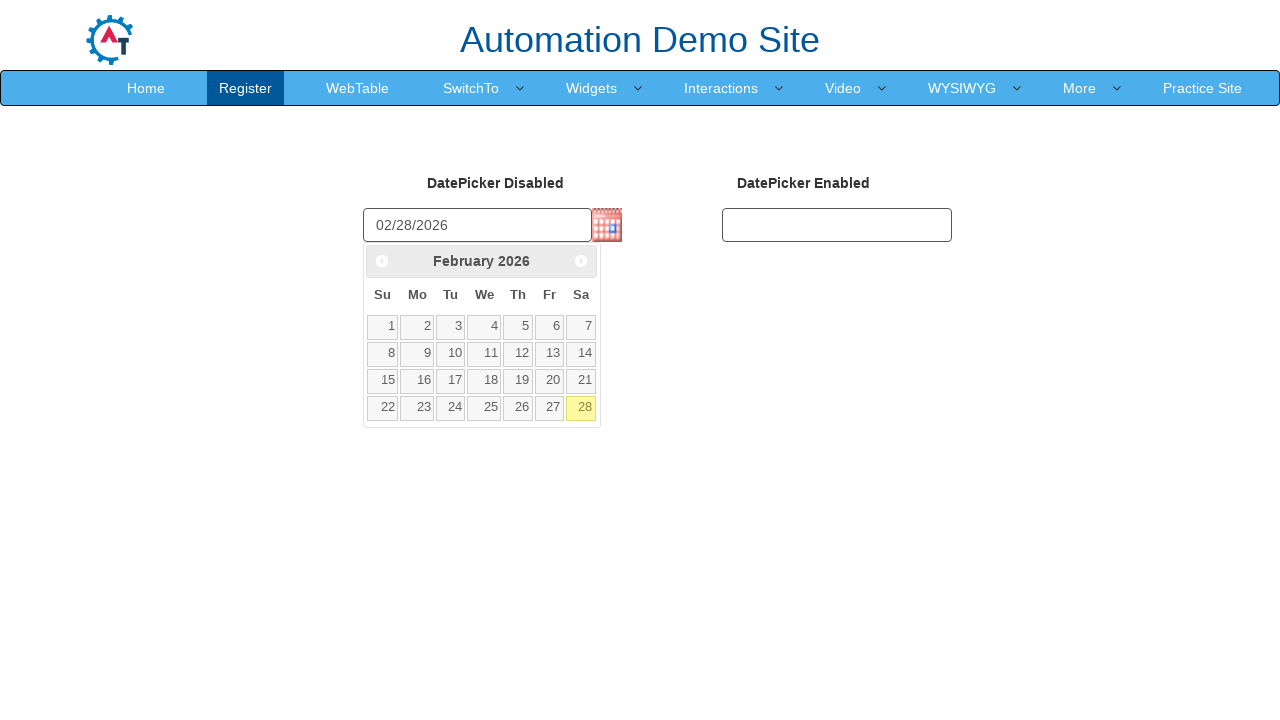

Waited 2 seconds
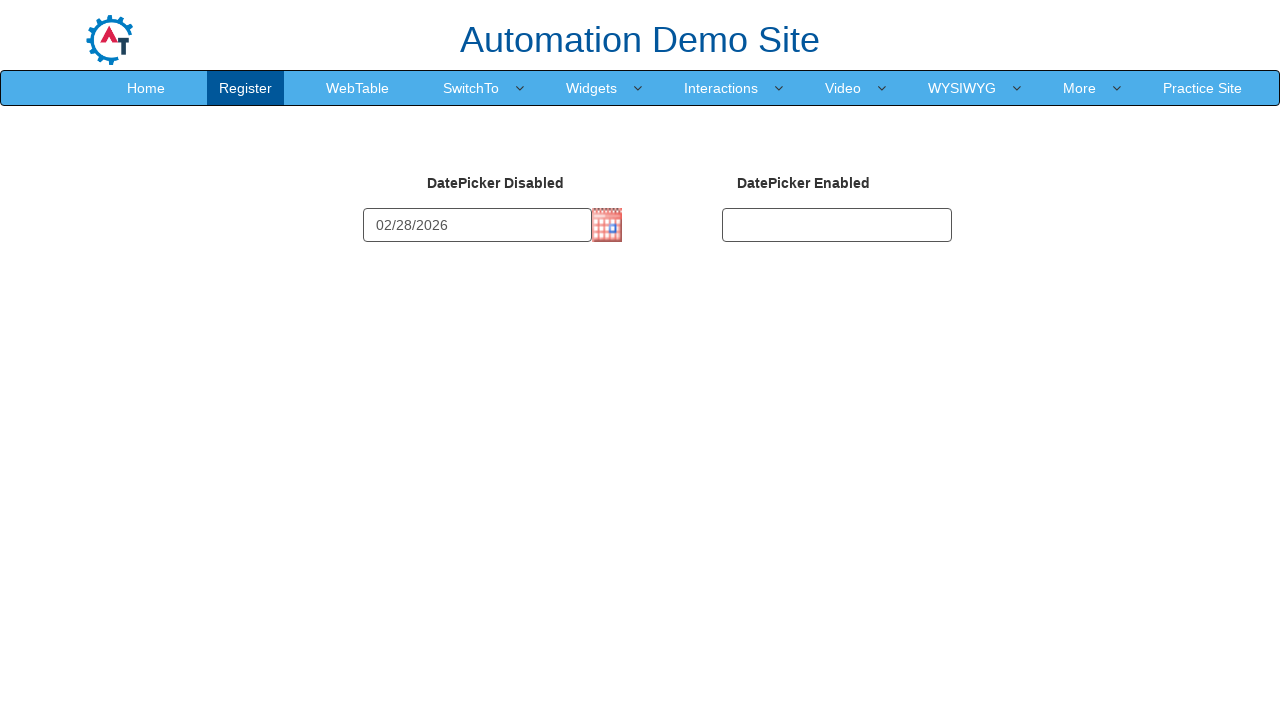

Clicked second datepicker field at (837, 225) on #datepicker2
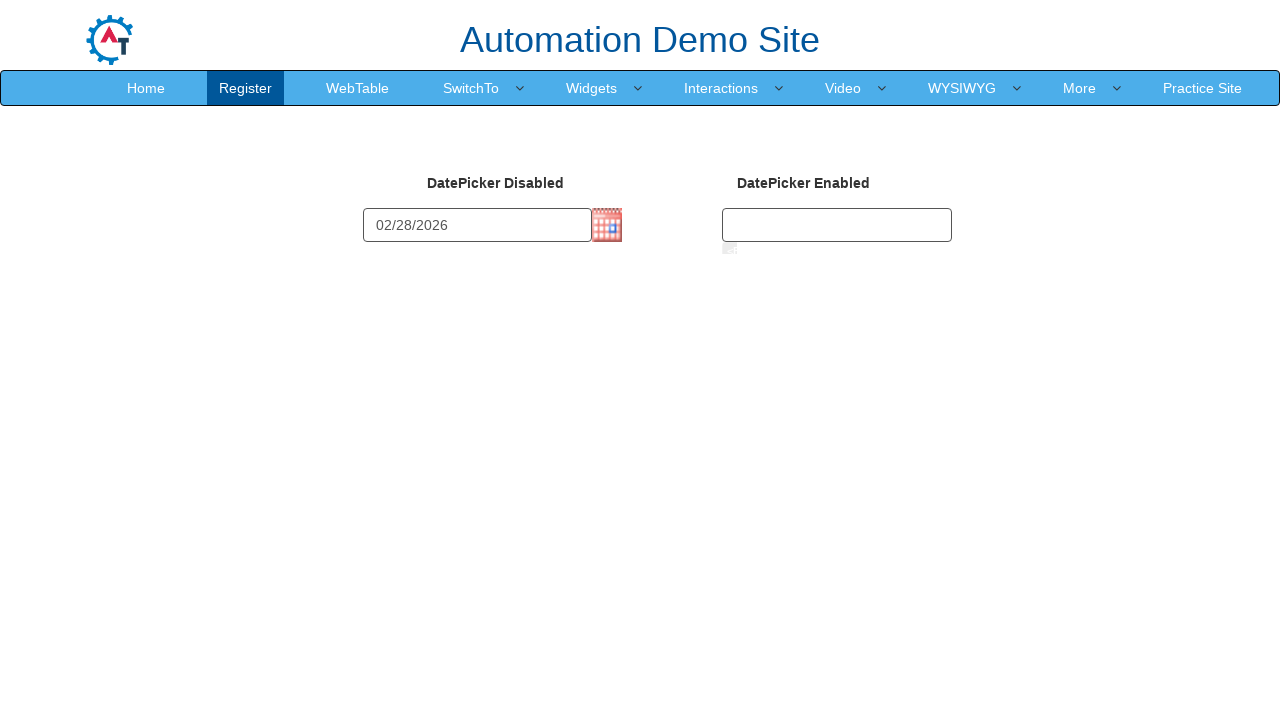

Filled second datepicker with date '10/14/1983' on #datepicker2
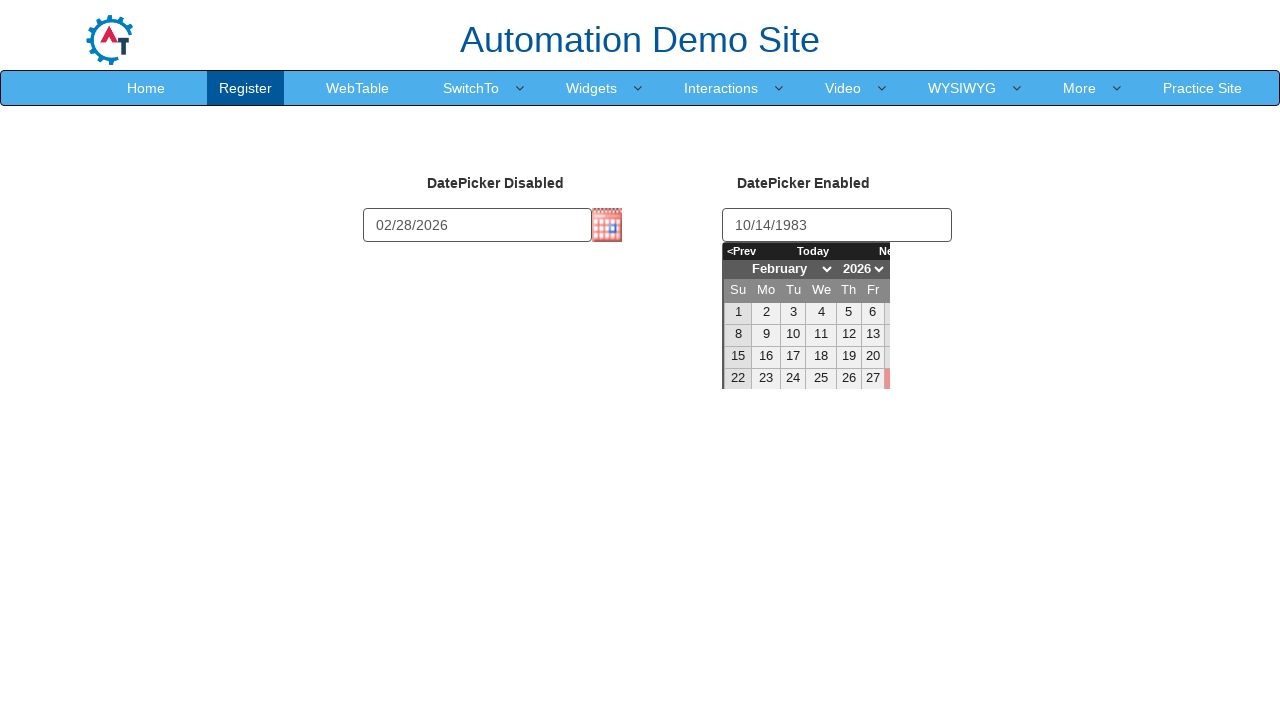

Pressed Enter to confirm second datepicker on #datepicker2
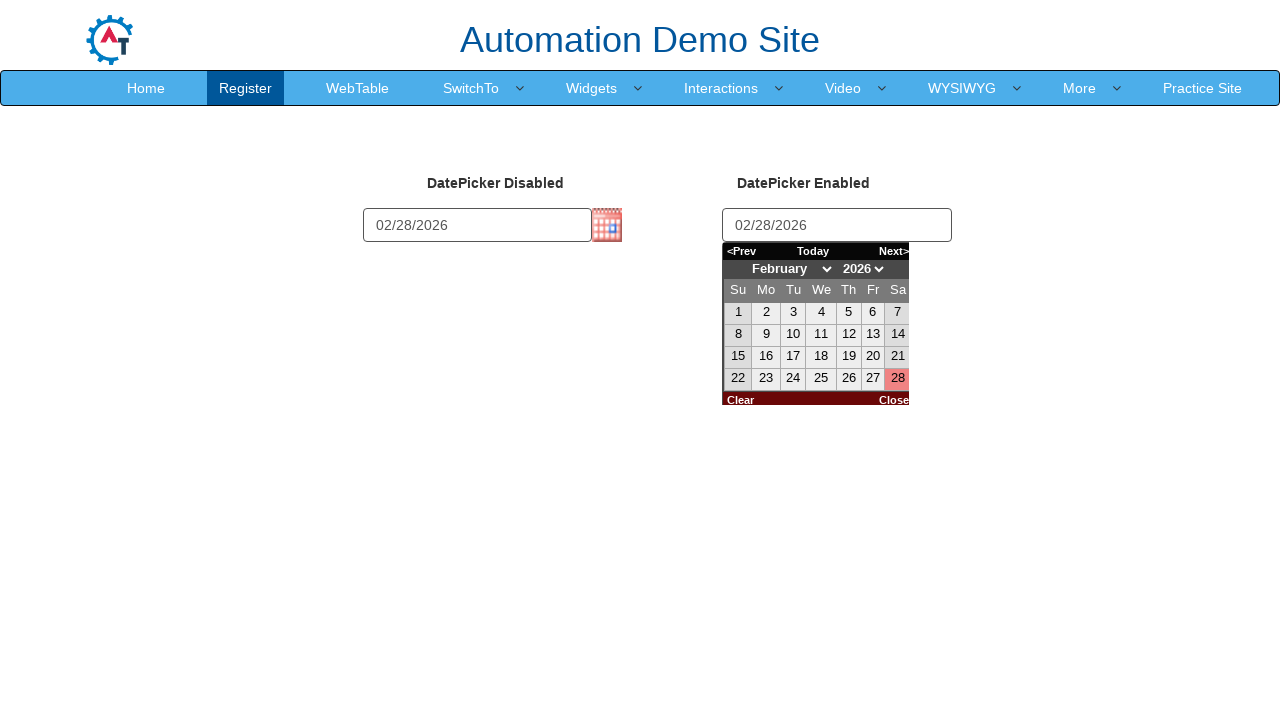

Waited 2 seconds
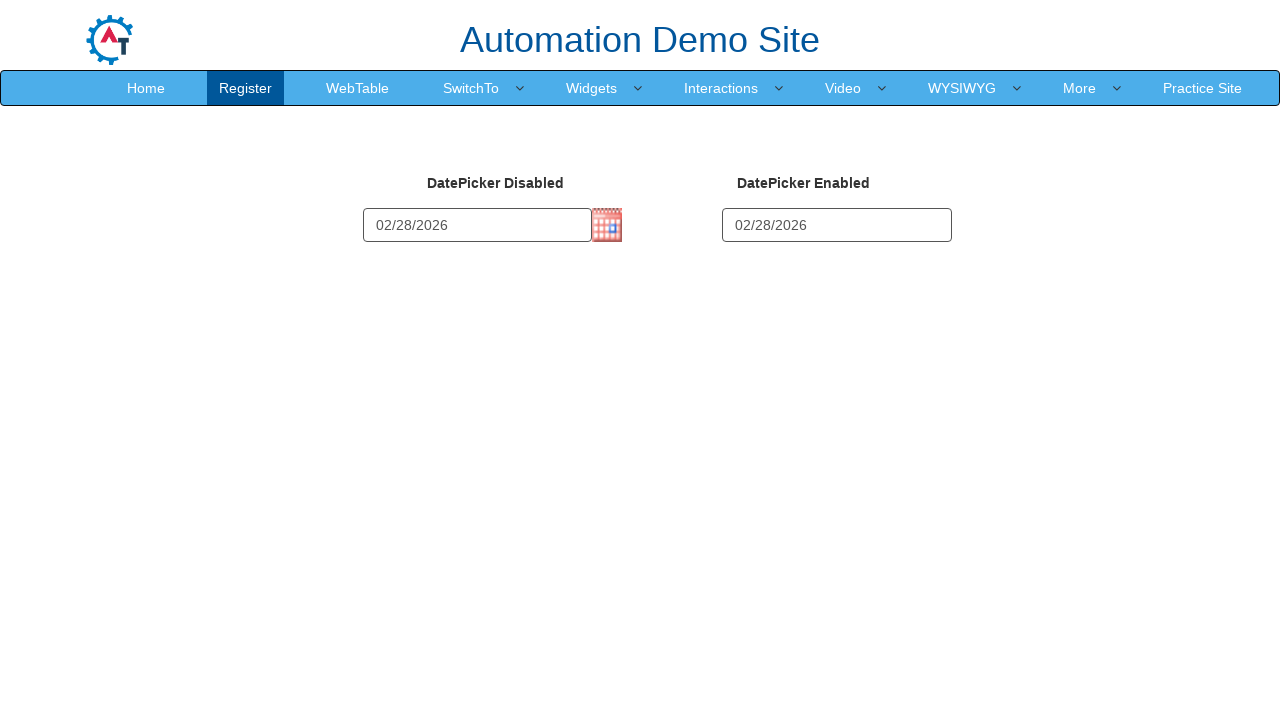

Clicked Widgets menu at (592, 88) on xpath=//html/body/header/nav/div/div[2]/ul/li[5]/a
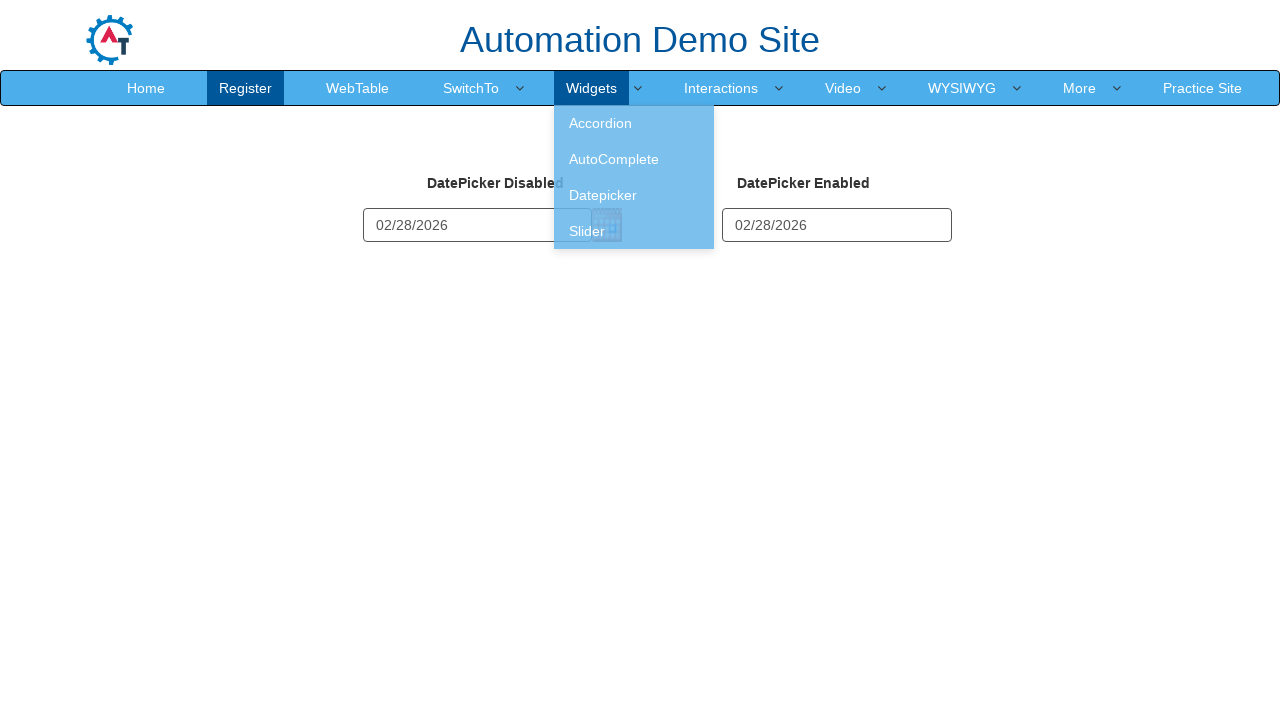

Clicked Slider submenu at (634, 231) on xpath=//html/body/header/nav/div/div[2]/ul/li[5]/ul/li[4]/a
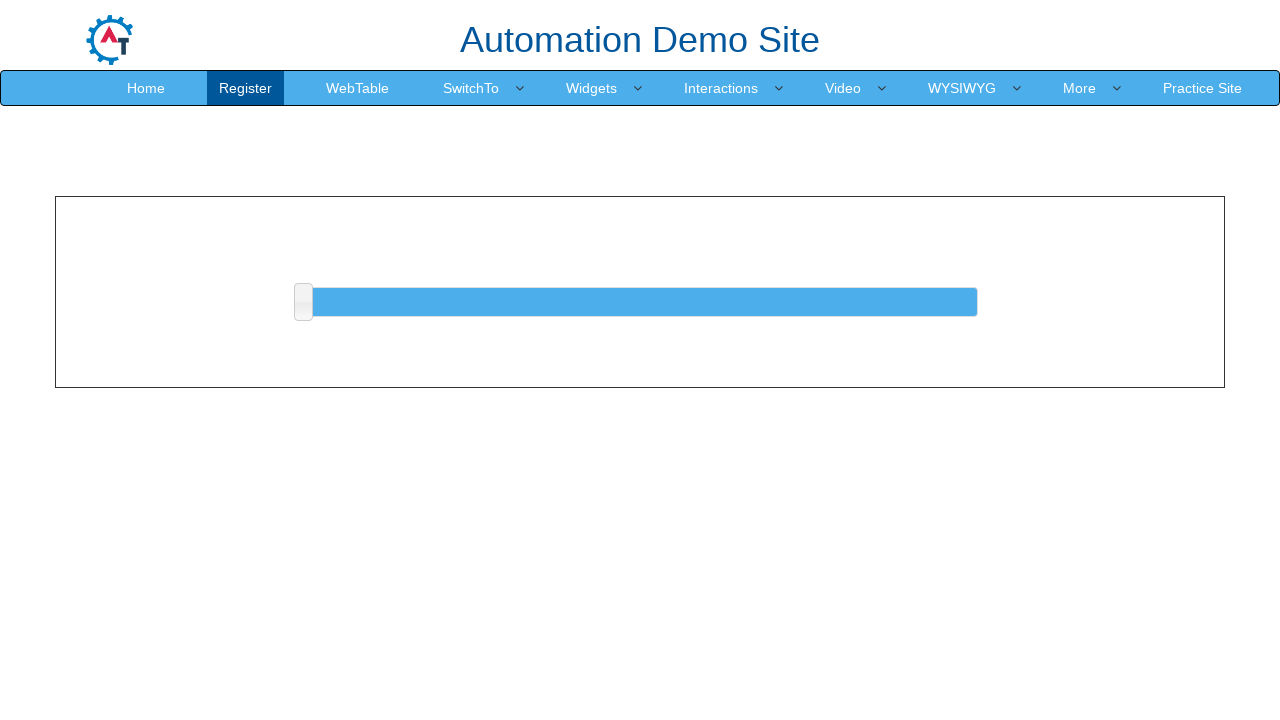

Waited 2 seconds for slider page to load
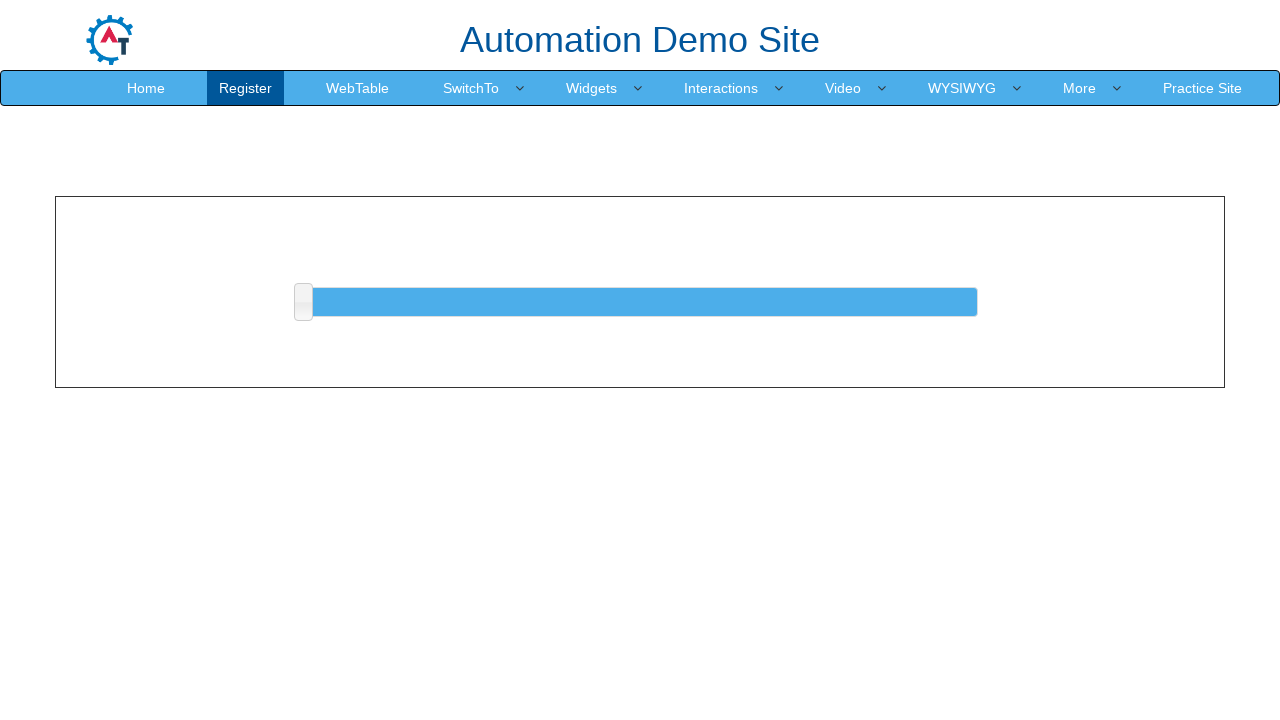

Located slider element
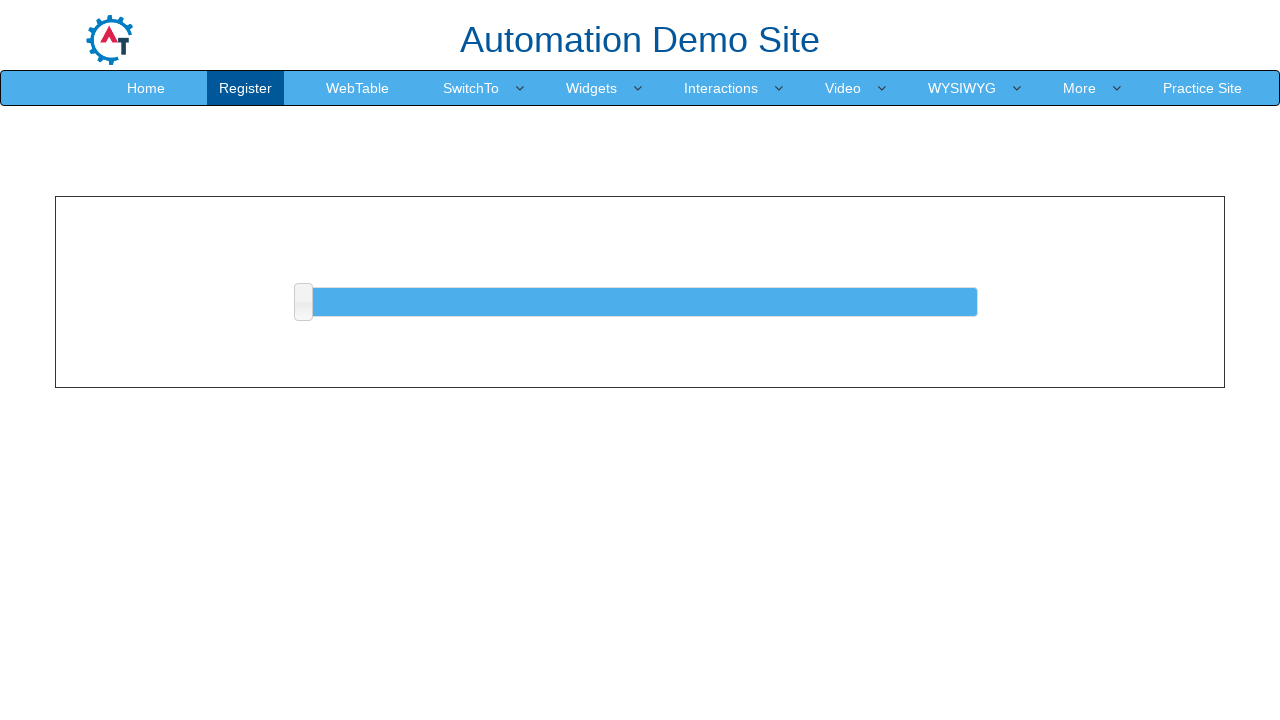

Got slider bounding box coordinates
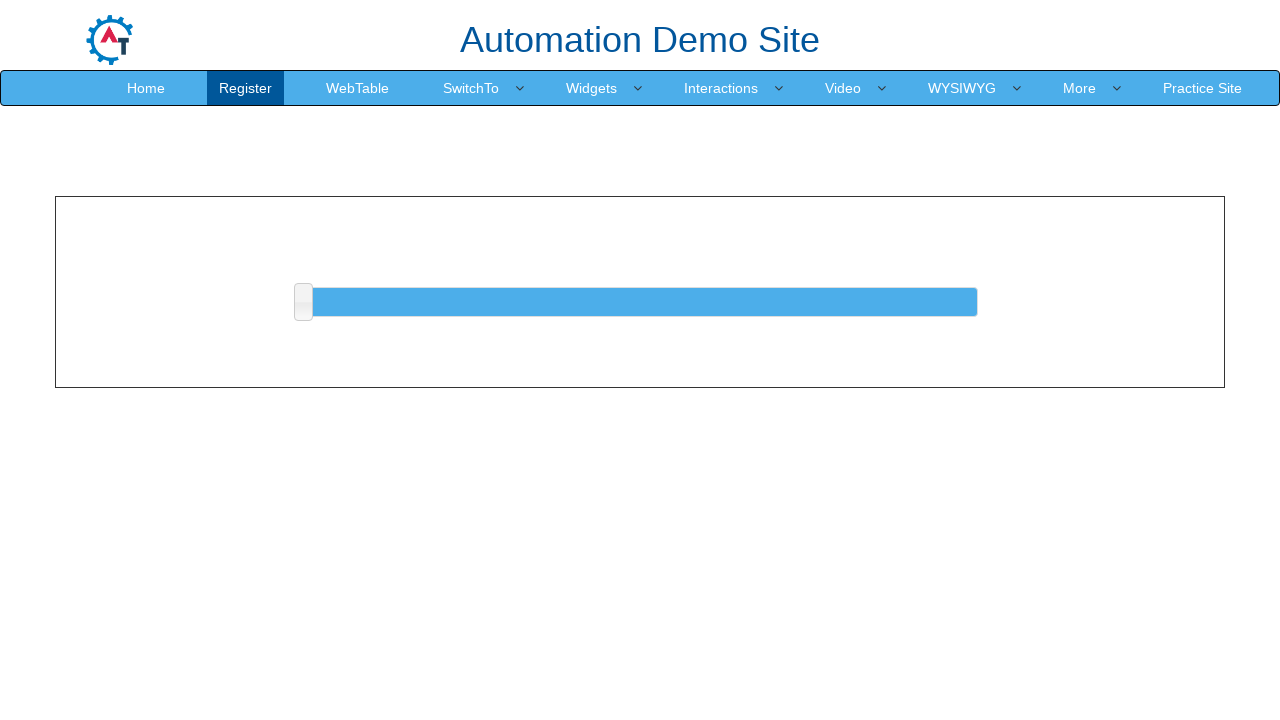

Moved mouse to slider center position at (303, 302)
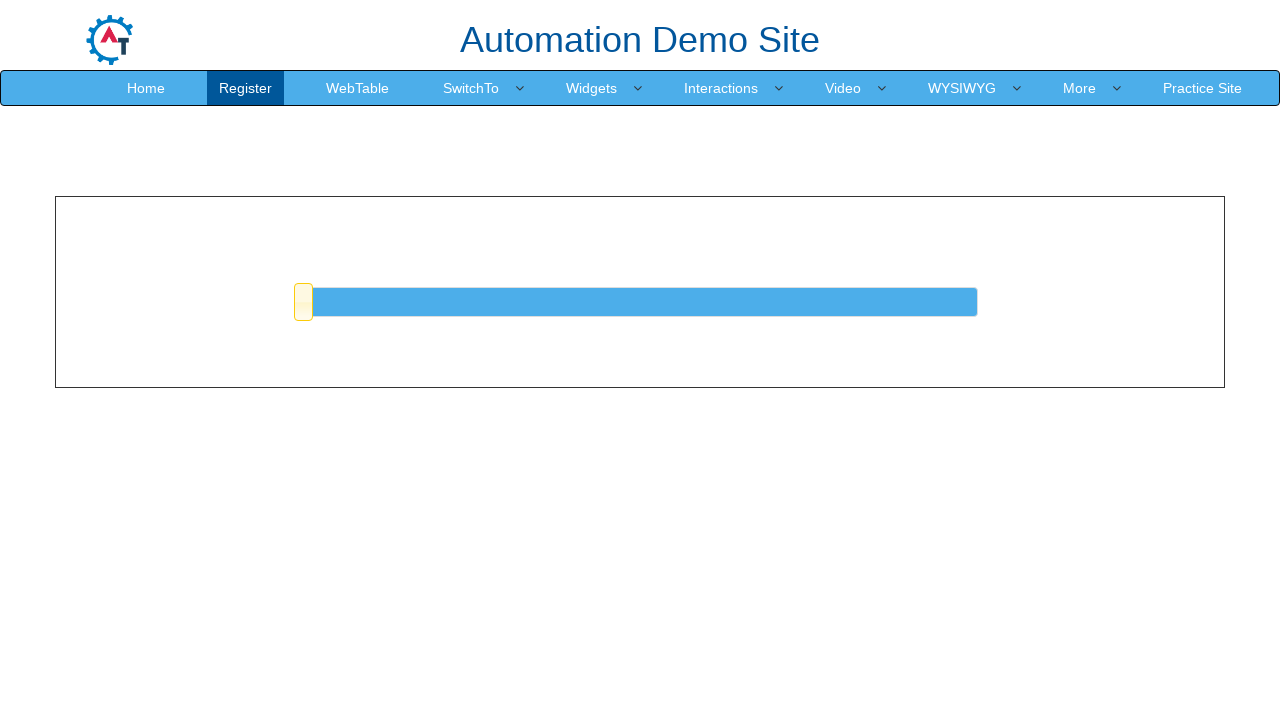

Pressed mouse button down on slider at (303, 302)
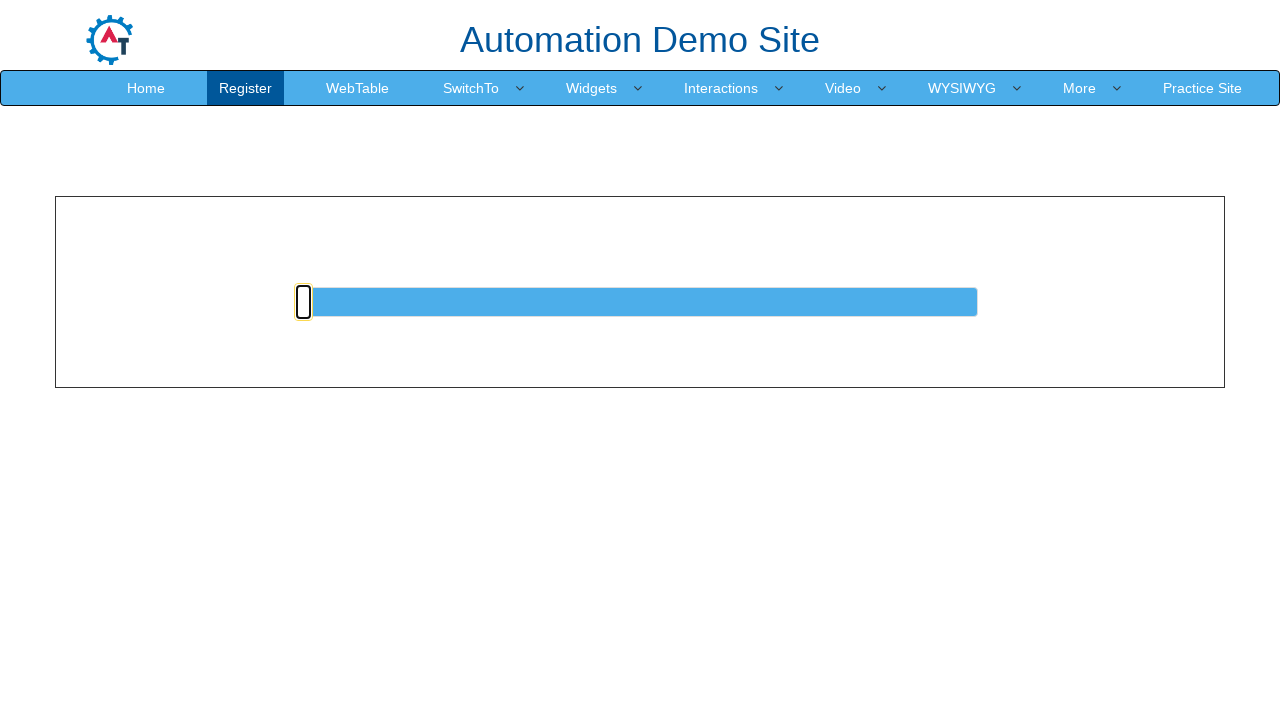

Dragged slider to 50% position at (634, 302)
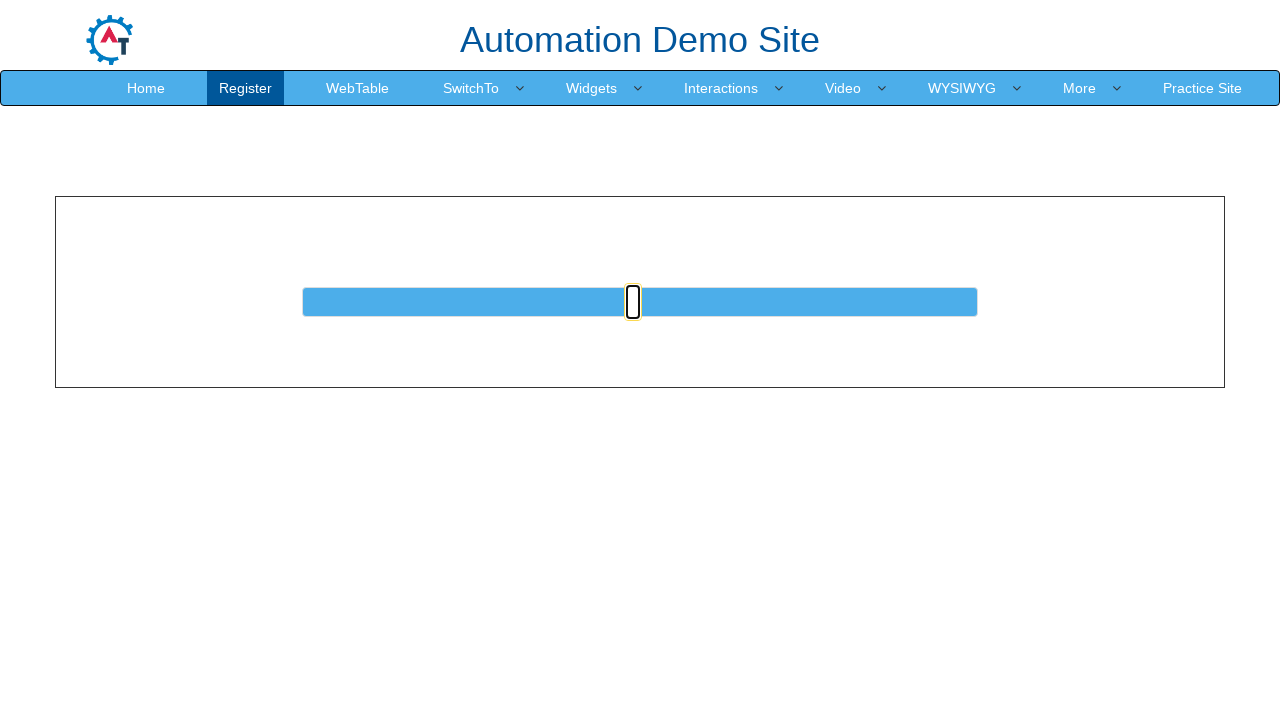

Released mouse button to complete slider drag at (634, 302)
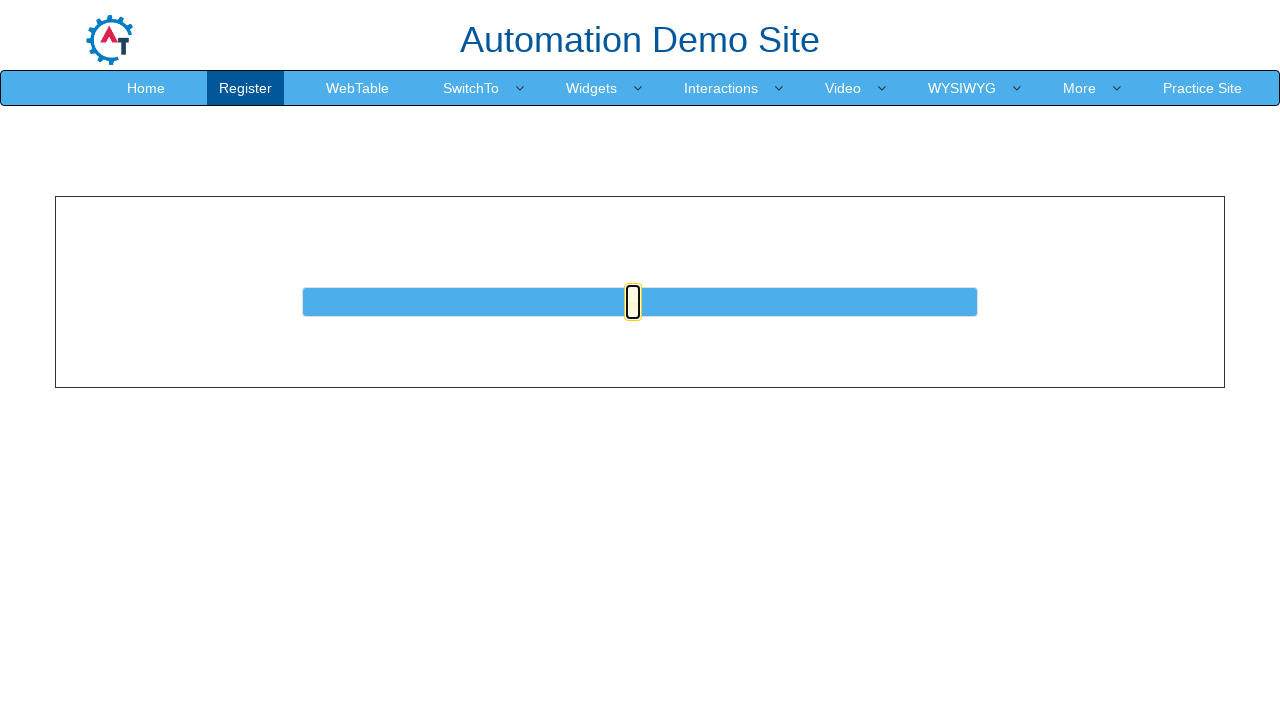

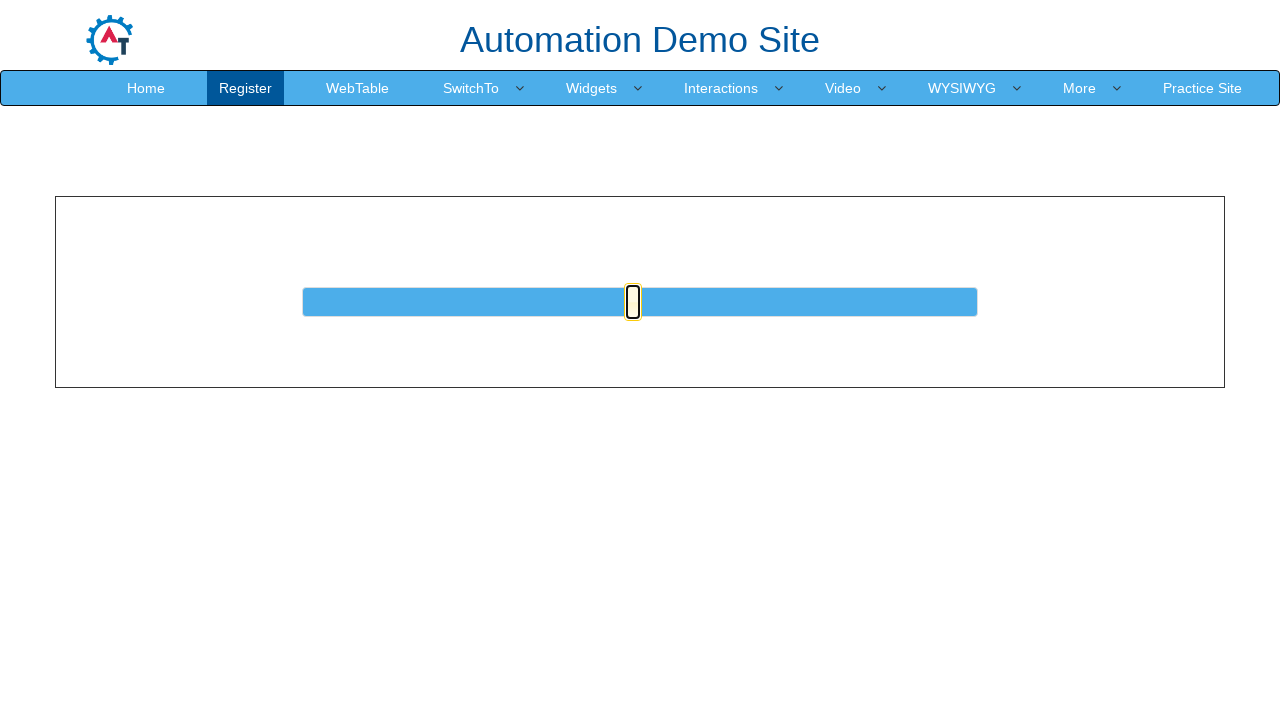